Tests a simple form by filling in first name, last name, city, and country fields using different element locator strategies, then submits the form

Starting URL: http://suninjuly.github.io/simple_form_find_task.html

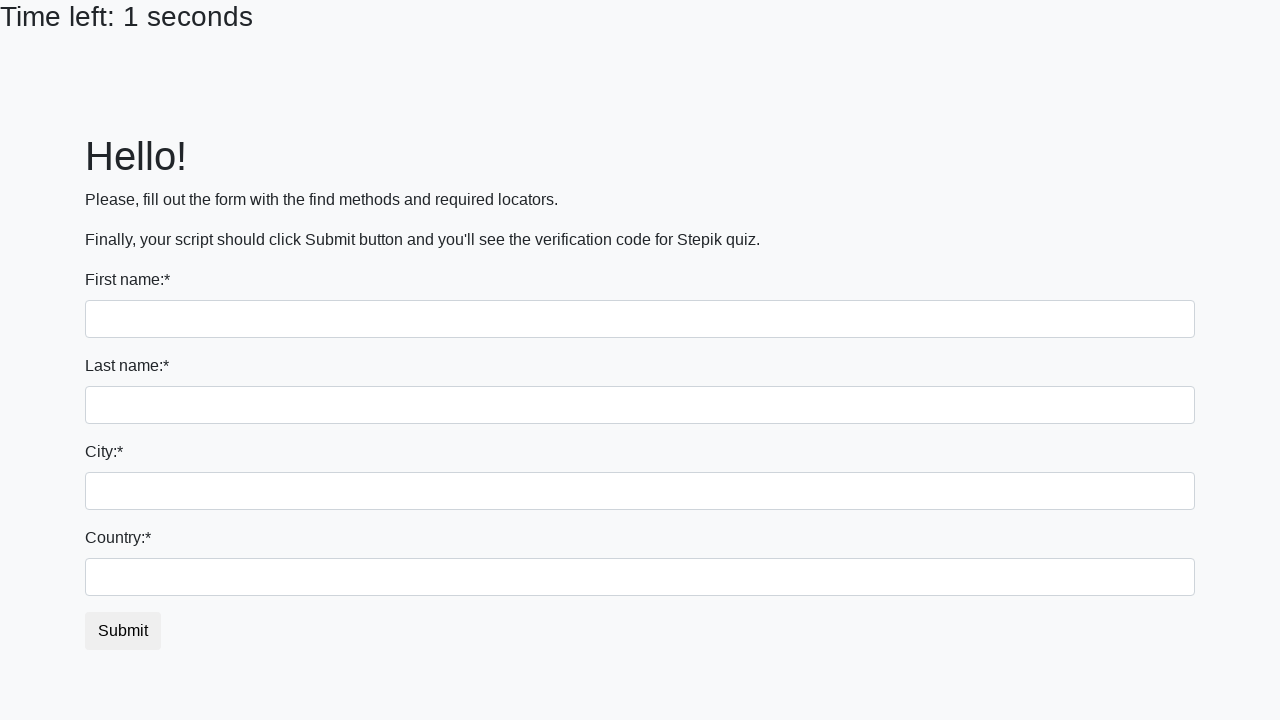

Filled first name field with 'Ivan' using tag name selector on input
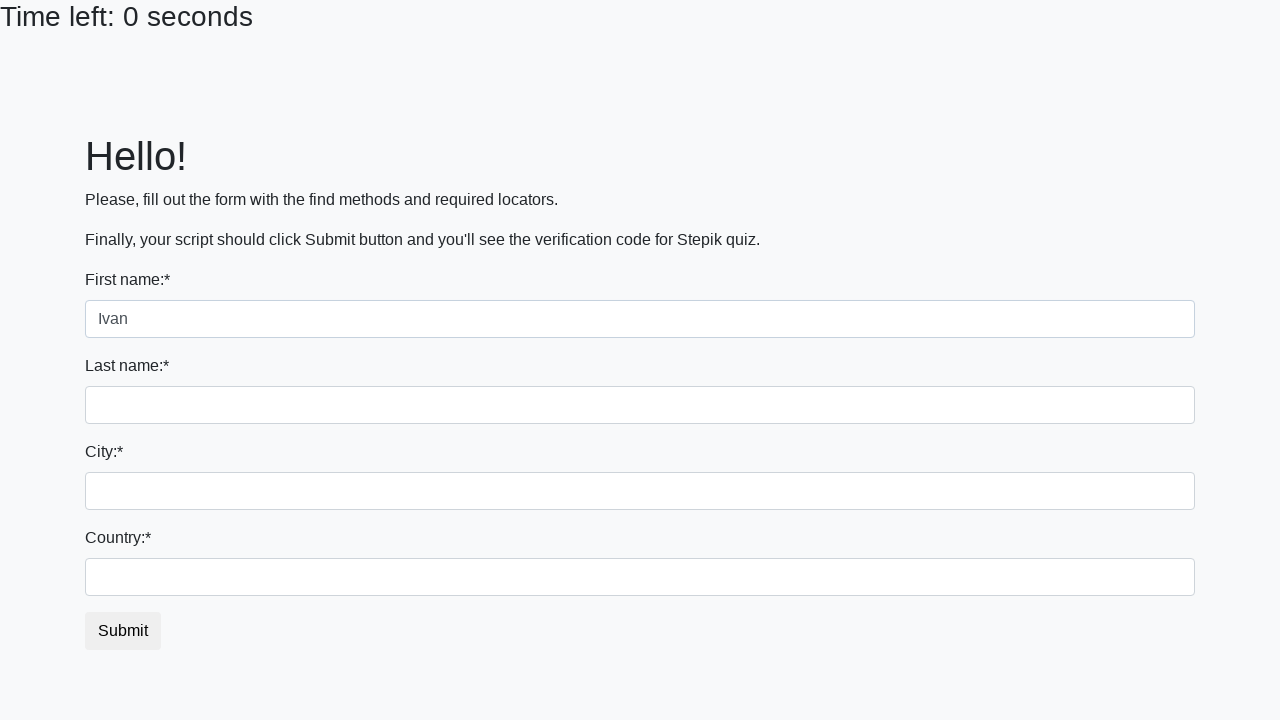

Filled last name field with 'Petrov' using name attribute selector on input[name='last_name']
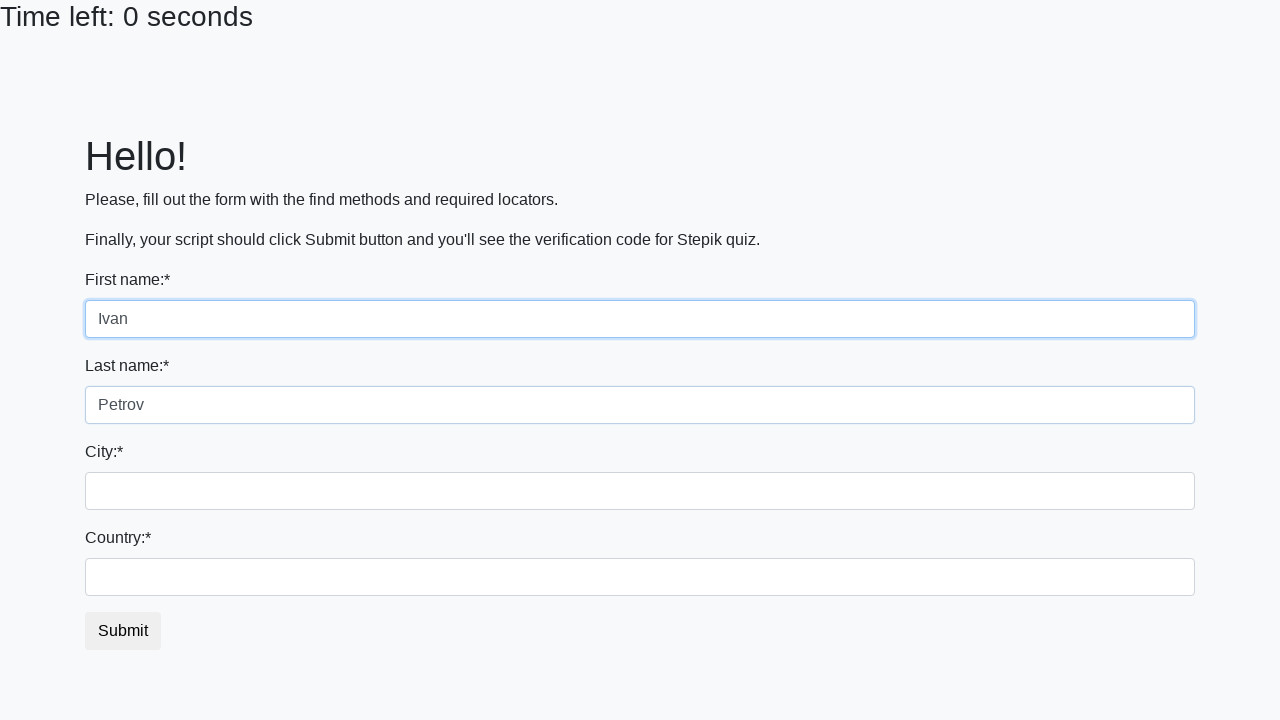

Filled city field with 'Smolensk' using class name selector on .form-control.city
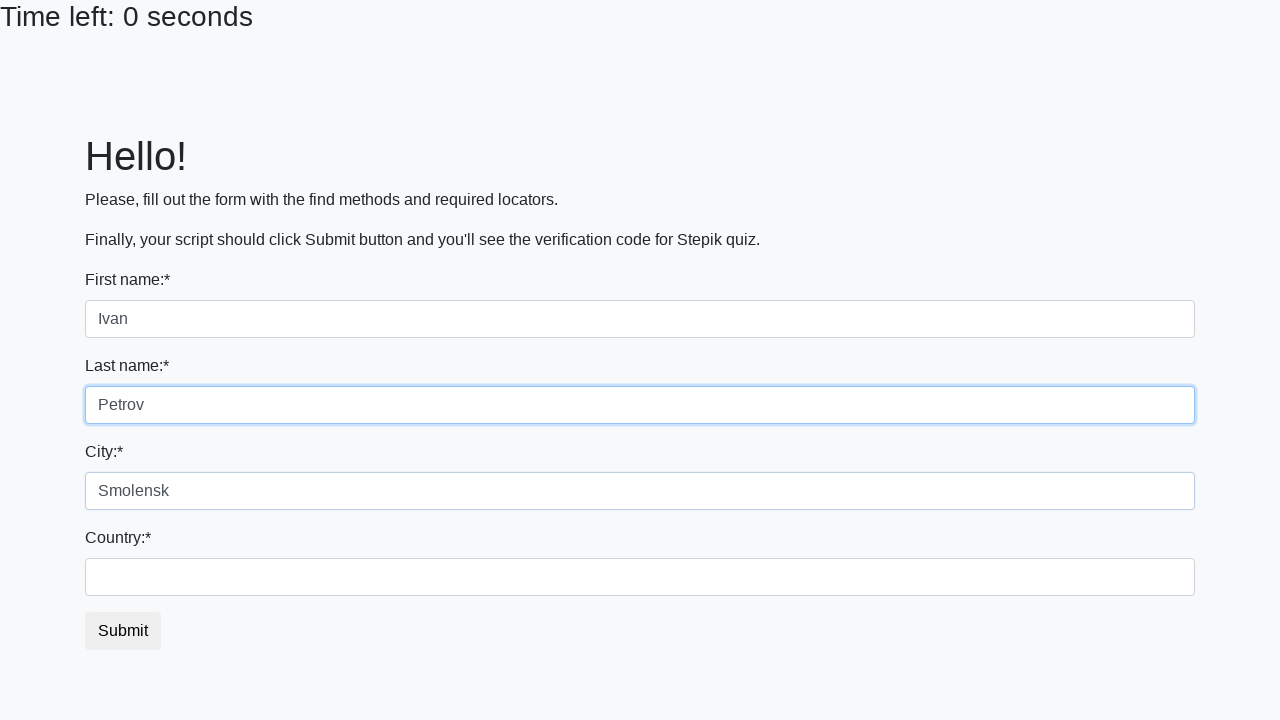

Filled country field with 'Russia' using id selector on #country
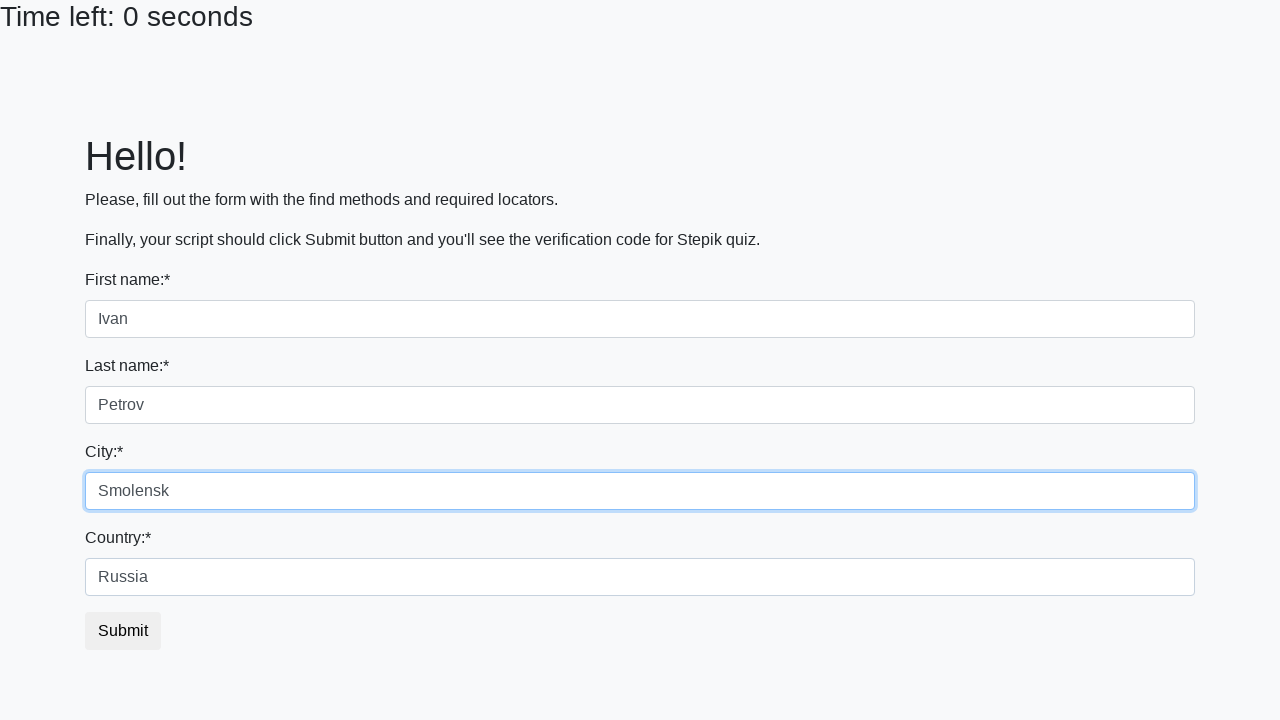

Clicked submit button to submit the form at (123, 631) on button.btn
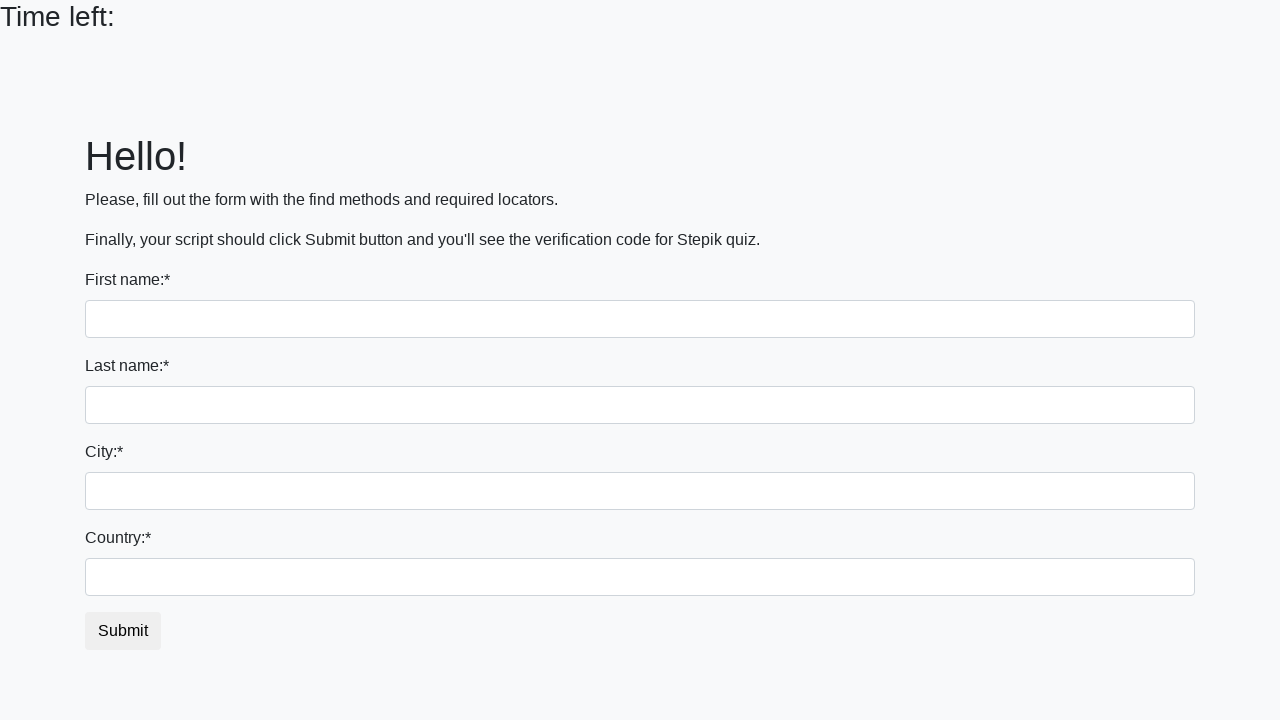

Waited 1000ms for form submission to complete
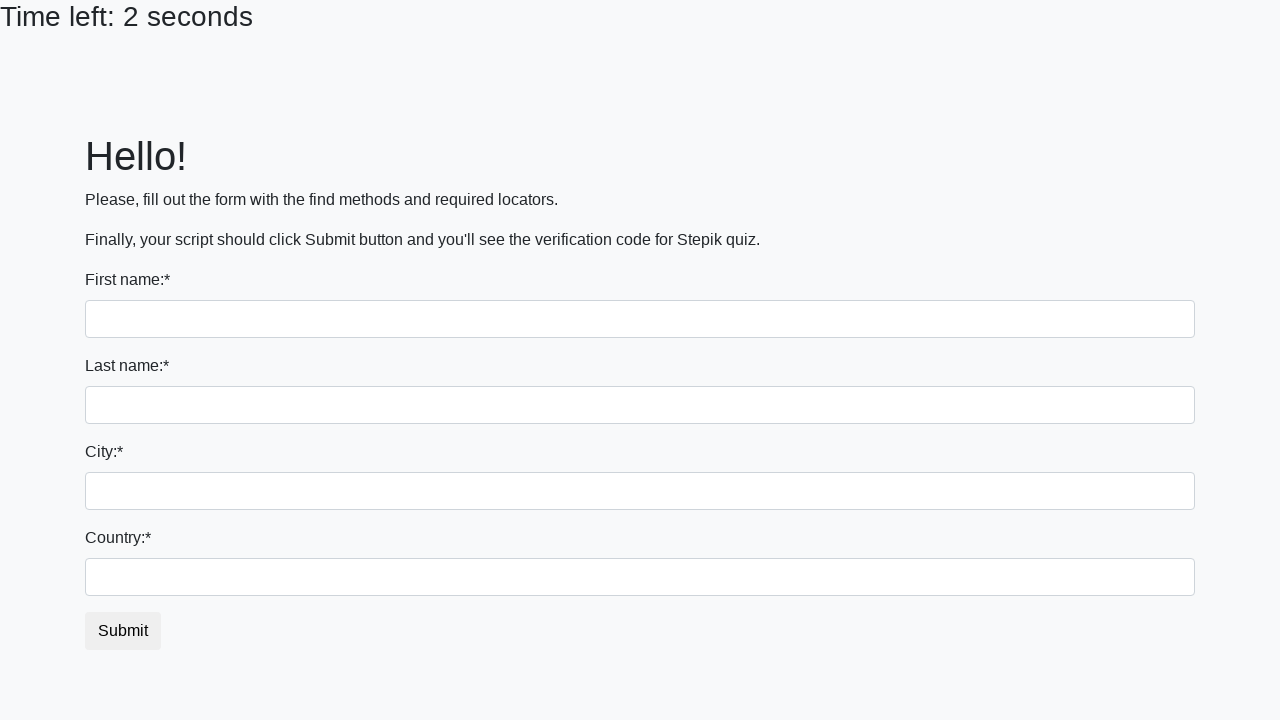

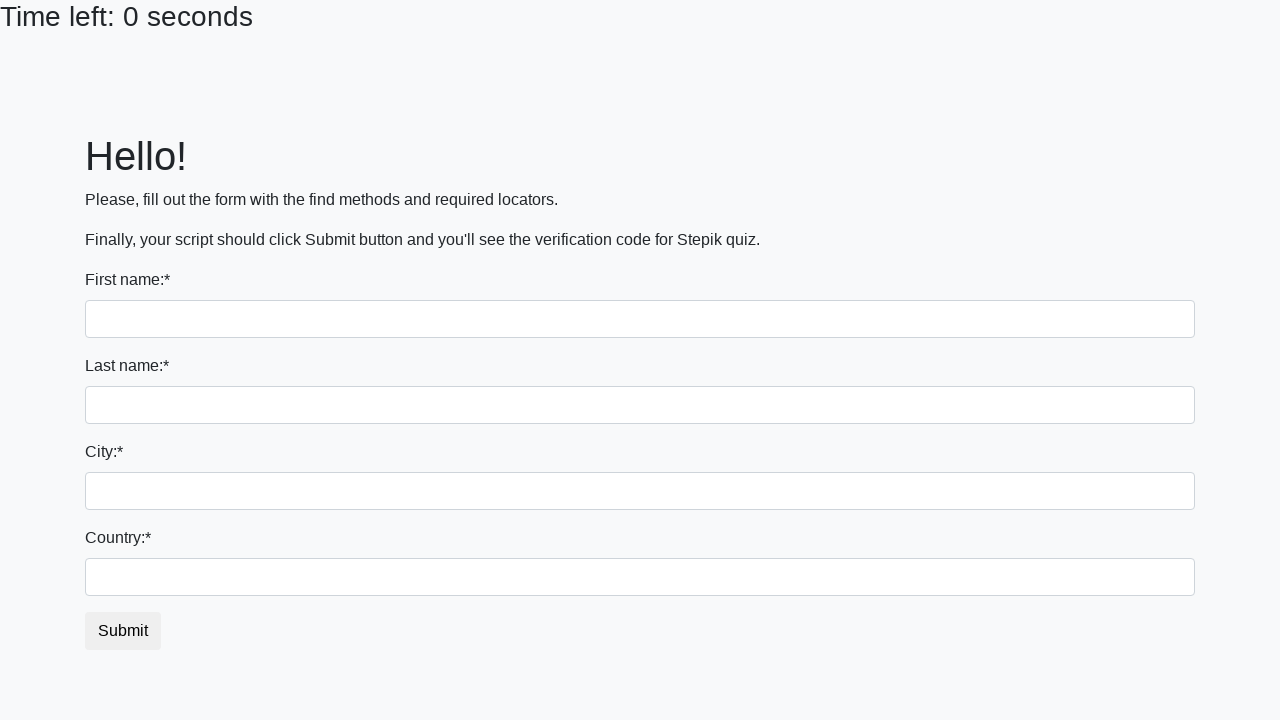